Tests dropdown selection functionality by selecting options using different methods (by index, value, and visible text)

Starting URL: https://www.hyrtutorials.com/p/html-dropdown-elements-practice.html?m=1

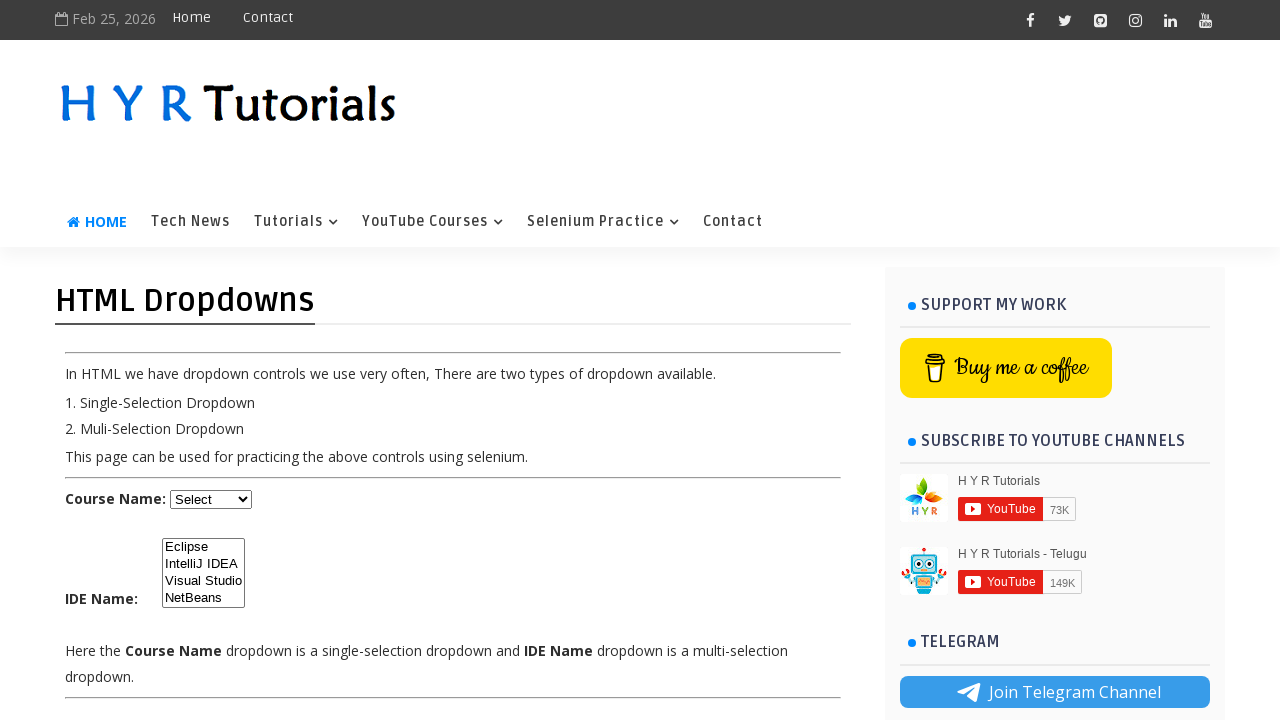

Waited for dropdown element with id 'course' to be available
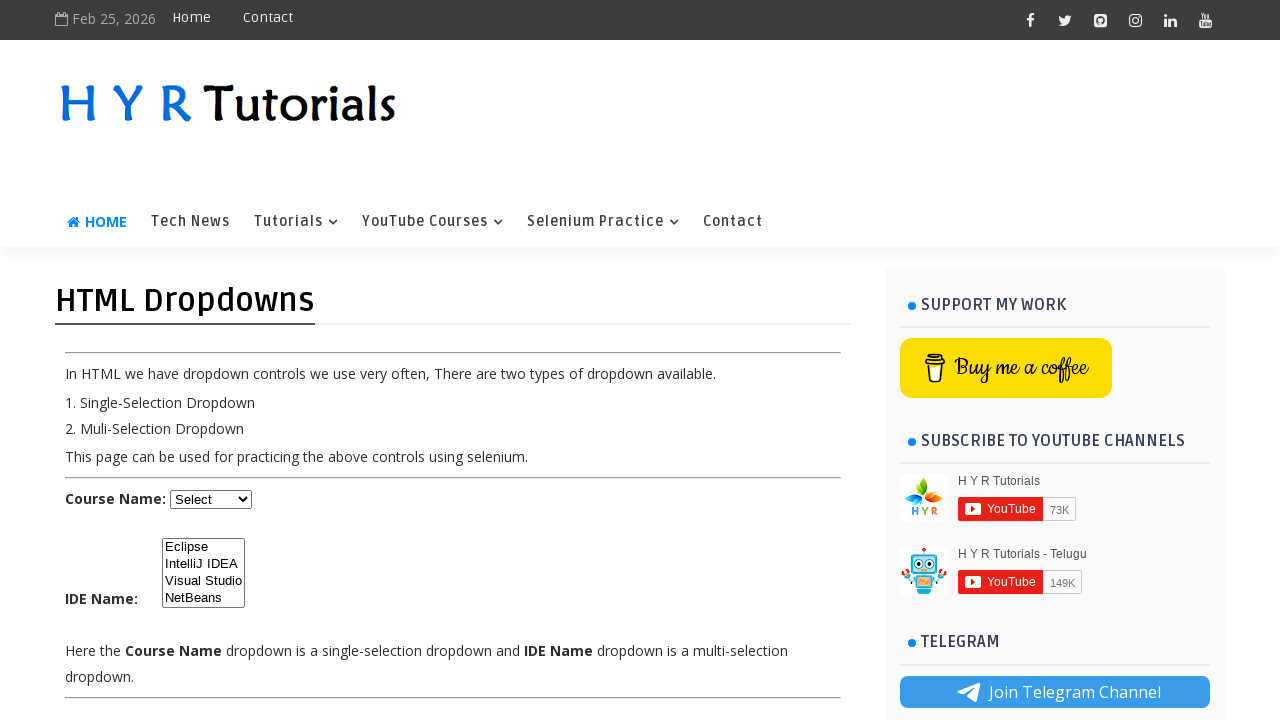

Located dropdown element with id 'course'
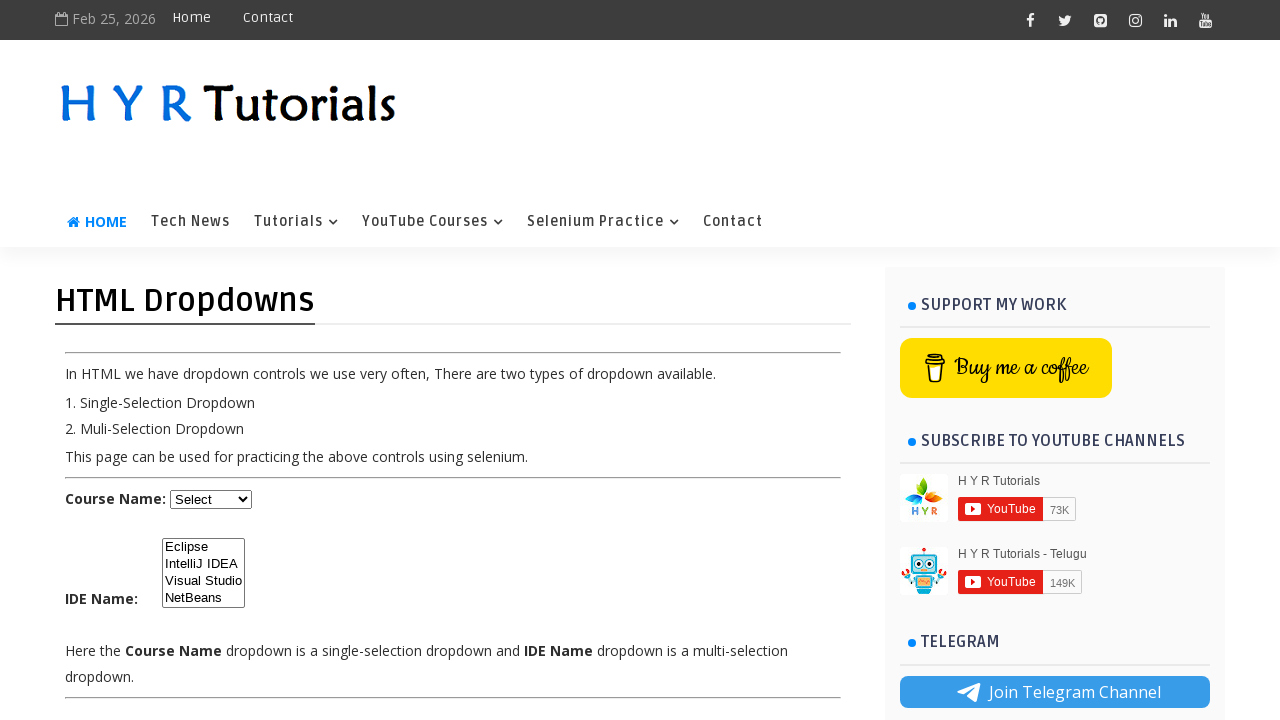

Retrieved all option elements from dropdown
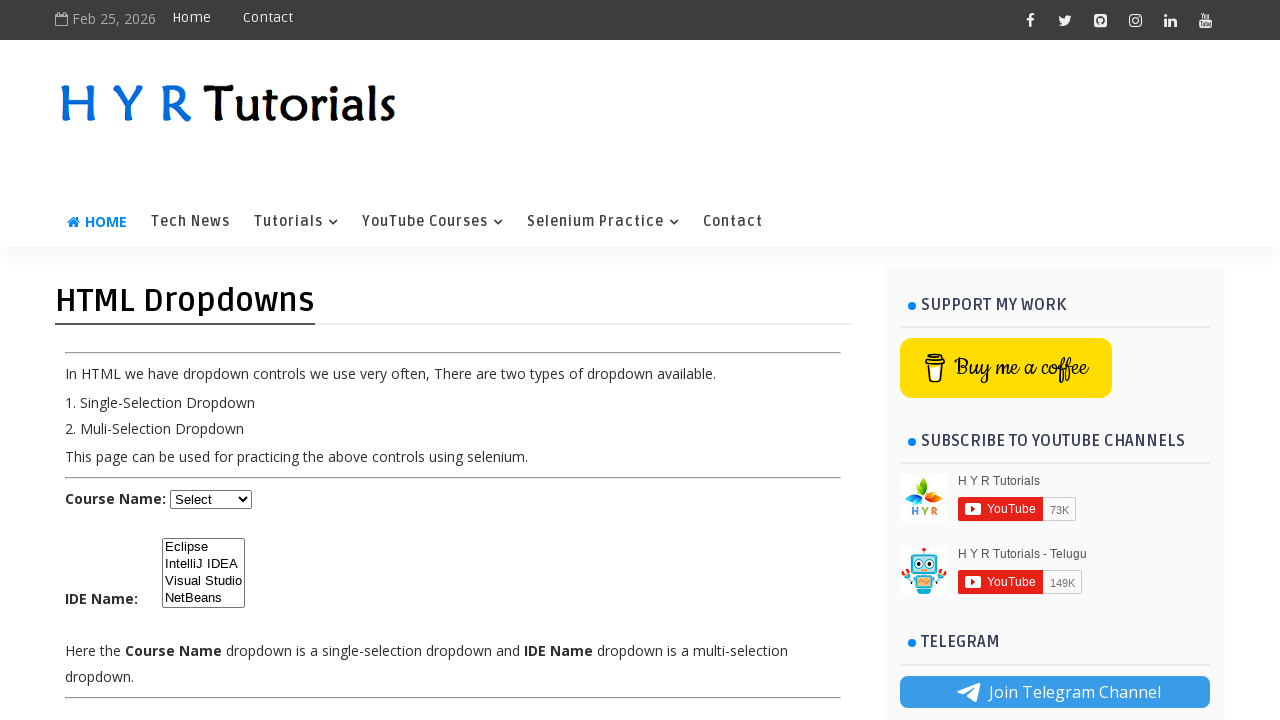

Printed dropdown option text: Select
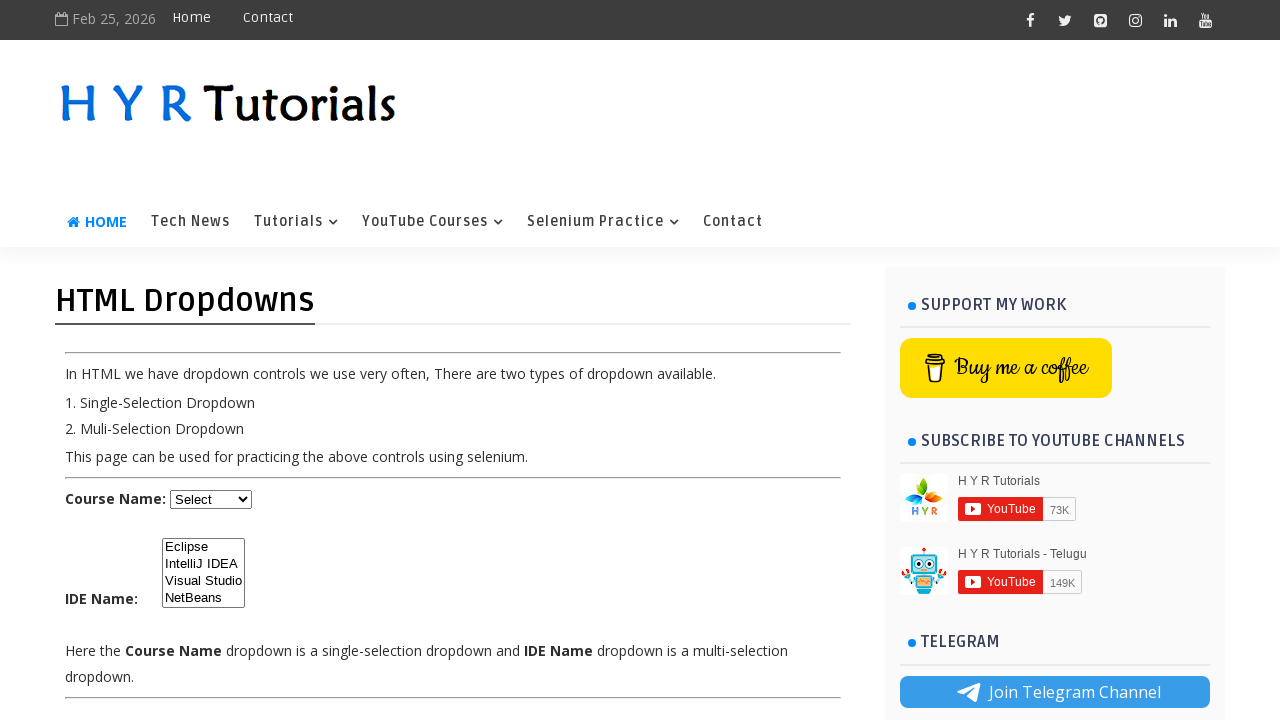

Printed dropdown option text: Java
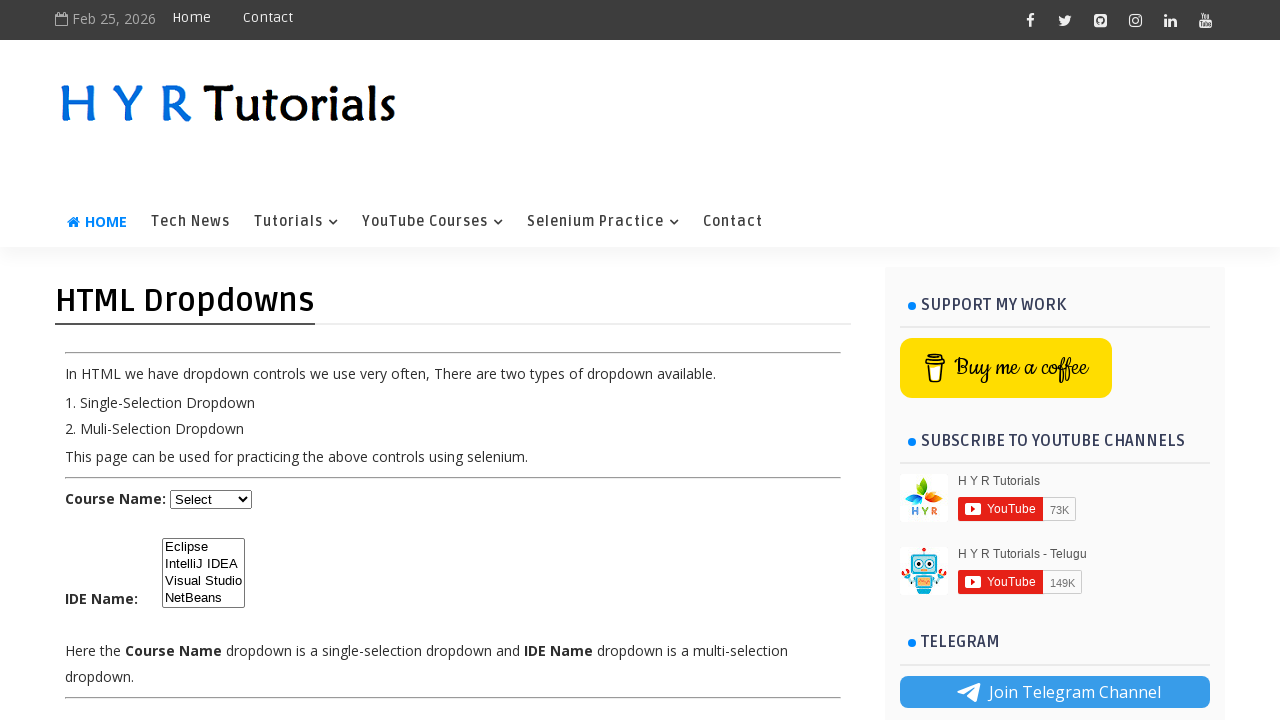

Printed dropdown option text: Dot Net
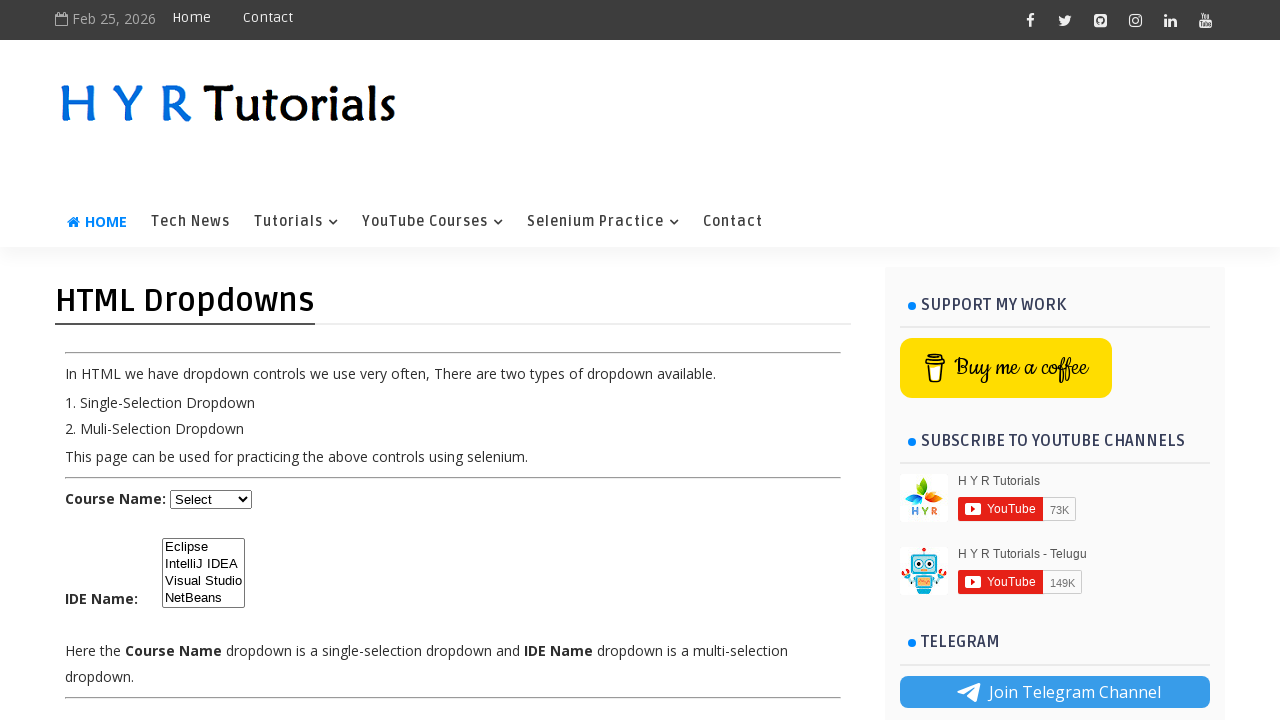

Printed dropdown option text: Python
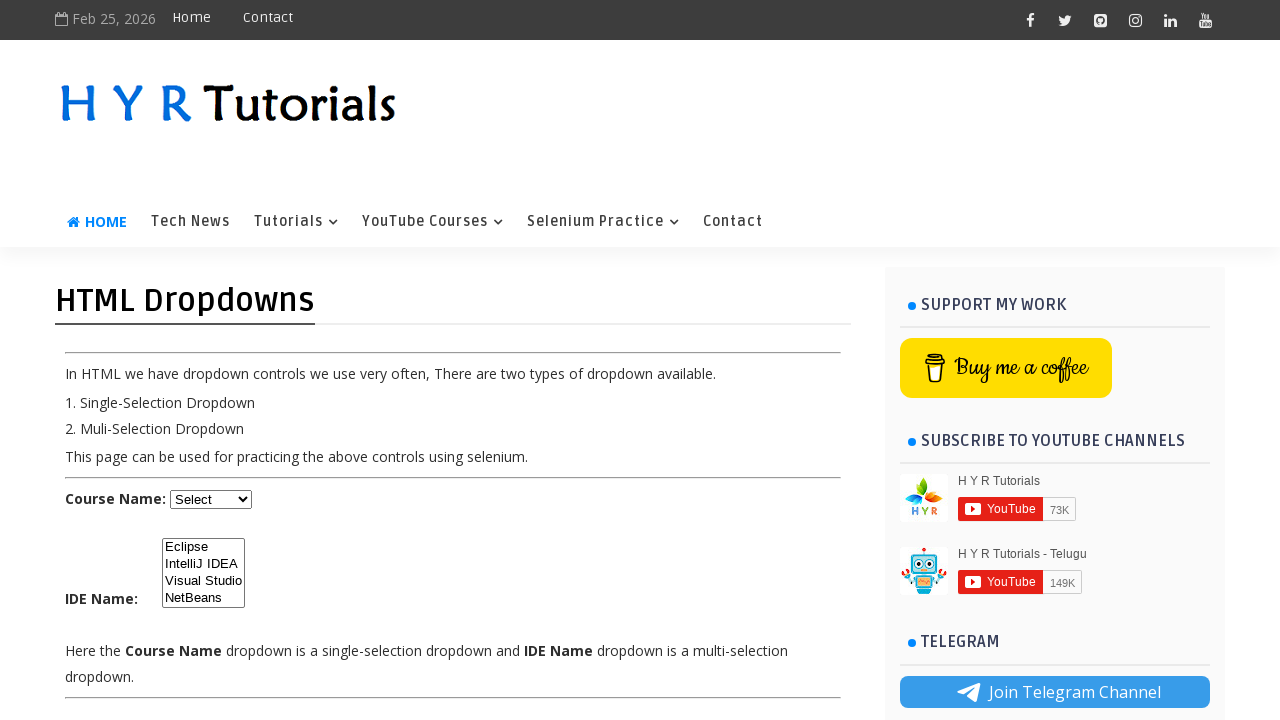

Printed dropdown option text: Javascript
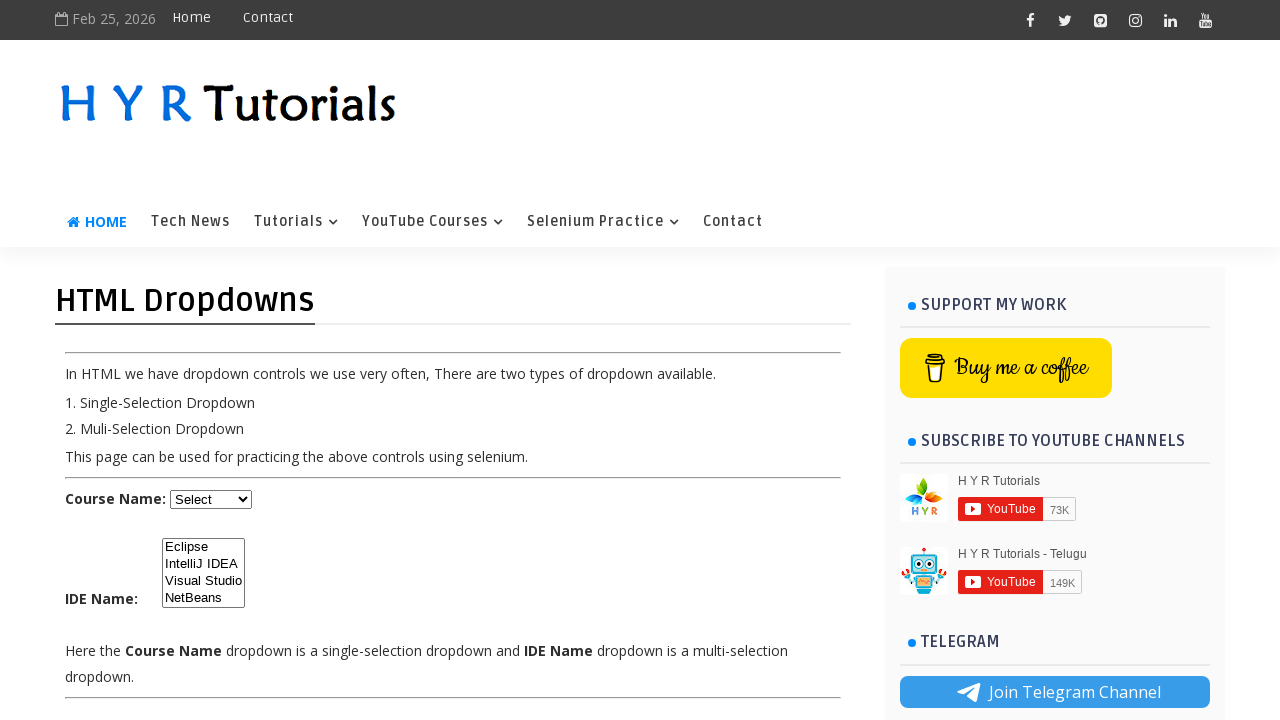

Selected dropdown option by index 2 (3rd option) on #course
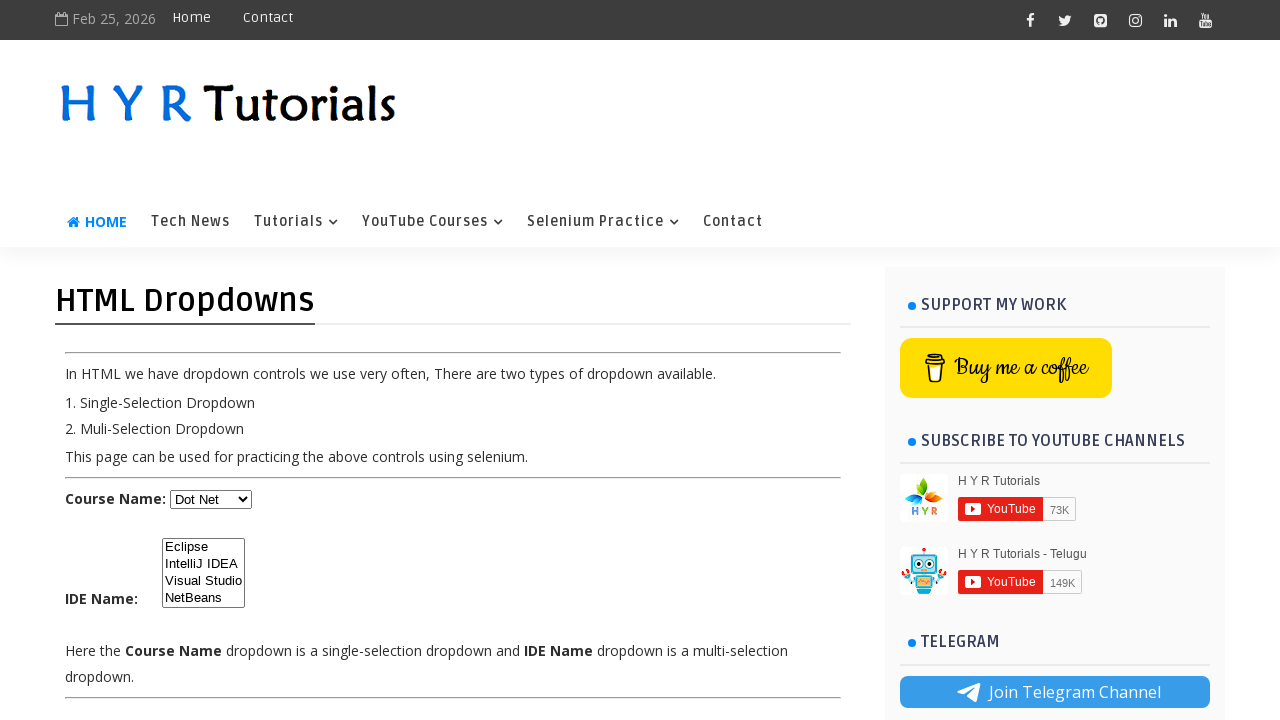

Selected dropdown option by value 'python' on #course
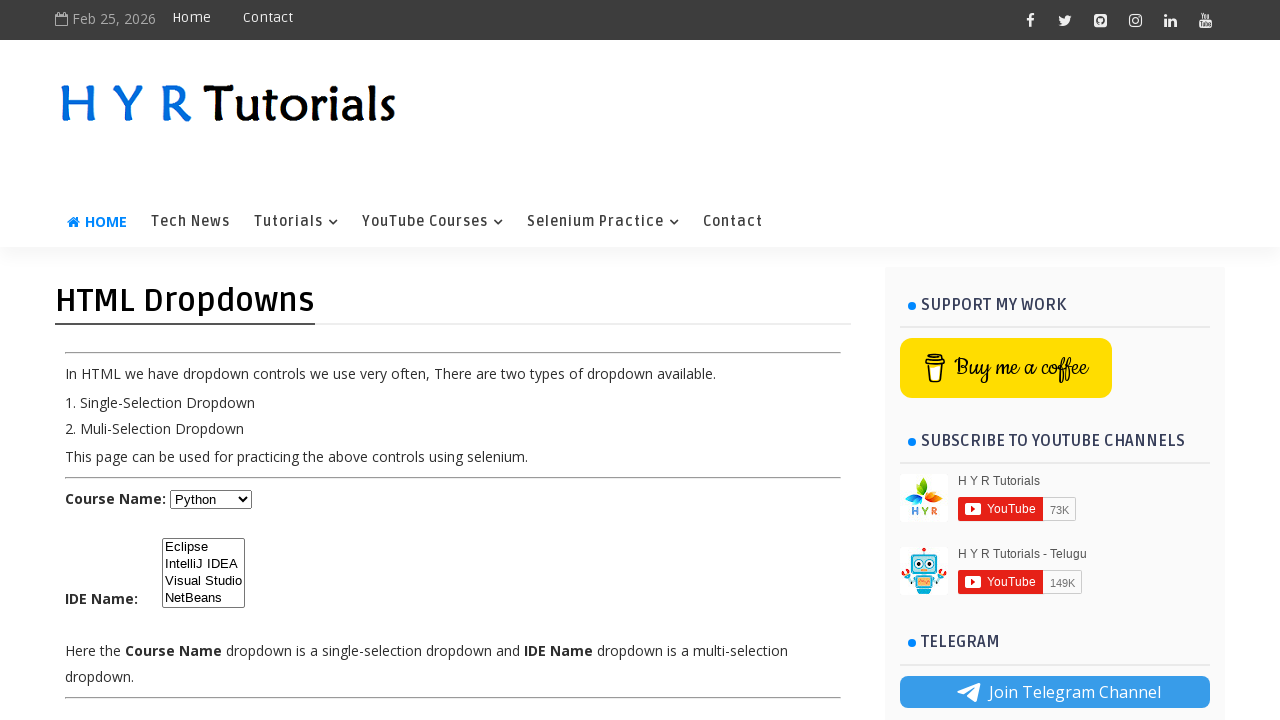

Selected dropdown option by visible text 'Javascript' on #course
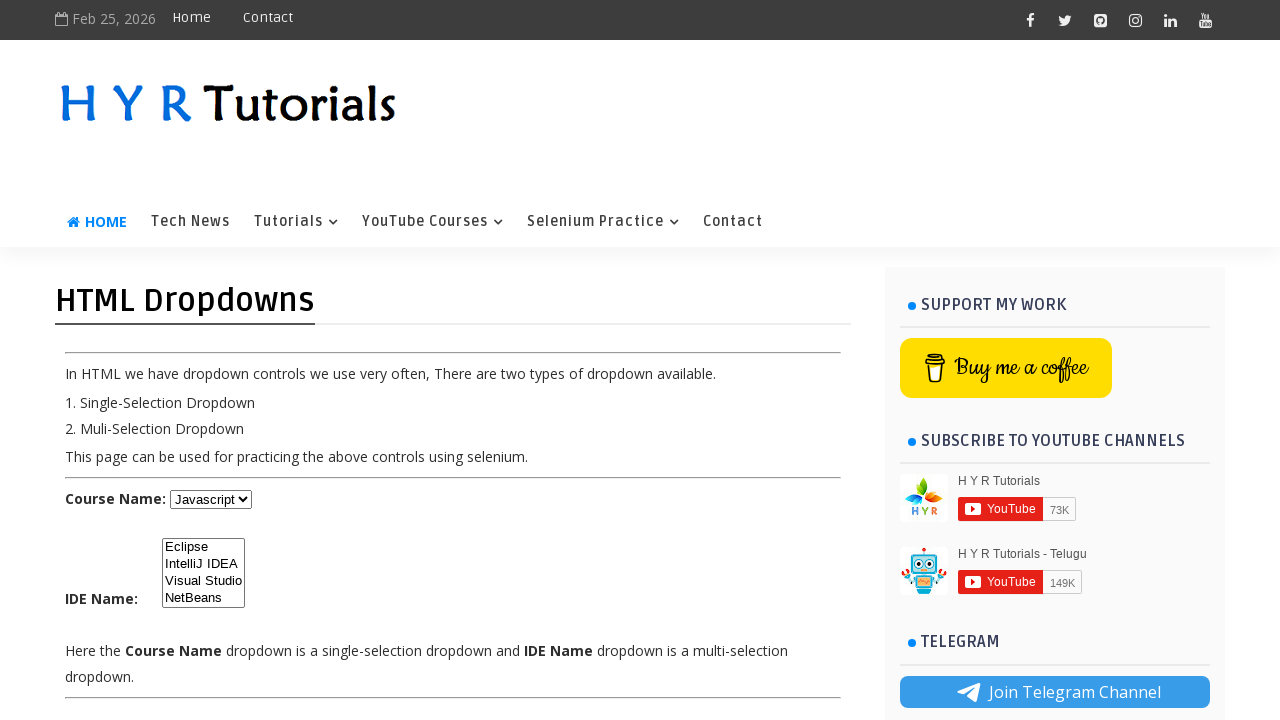

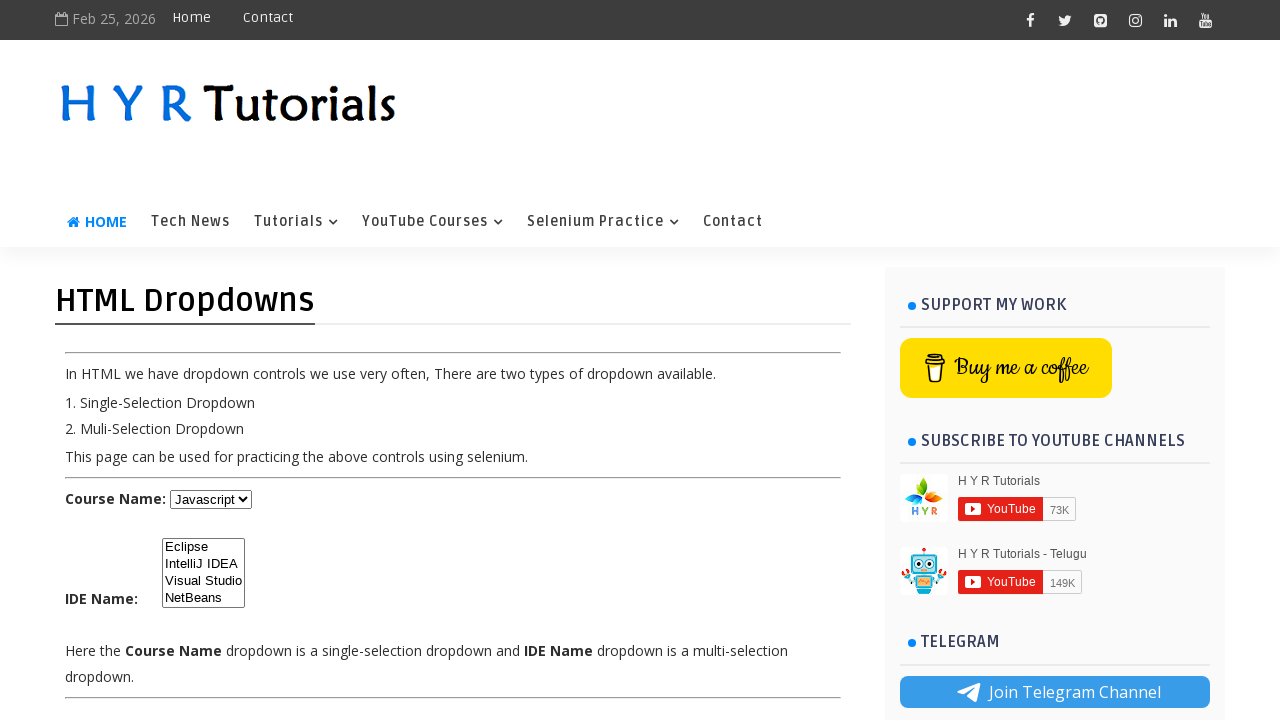